Tests radio button selection functionality by selecting color and sport options and verifying they are selected

Starting URL: https://testcenter.techproeducation.com/index.php?page=radio-buttons

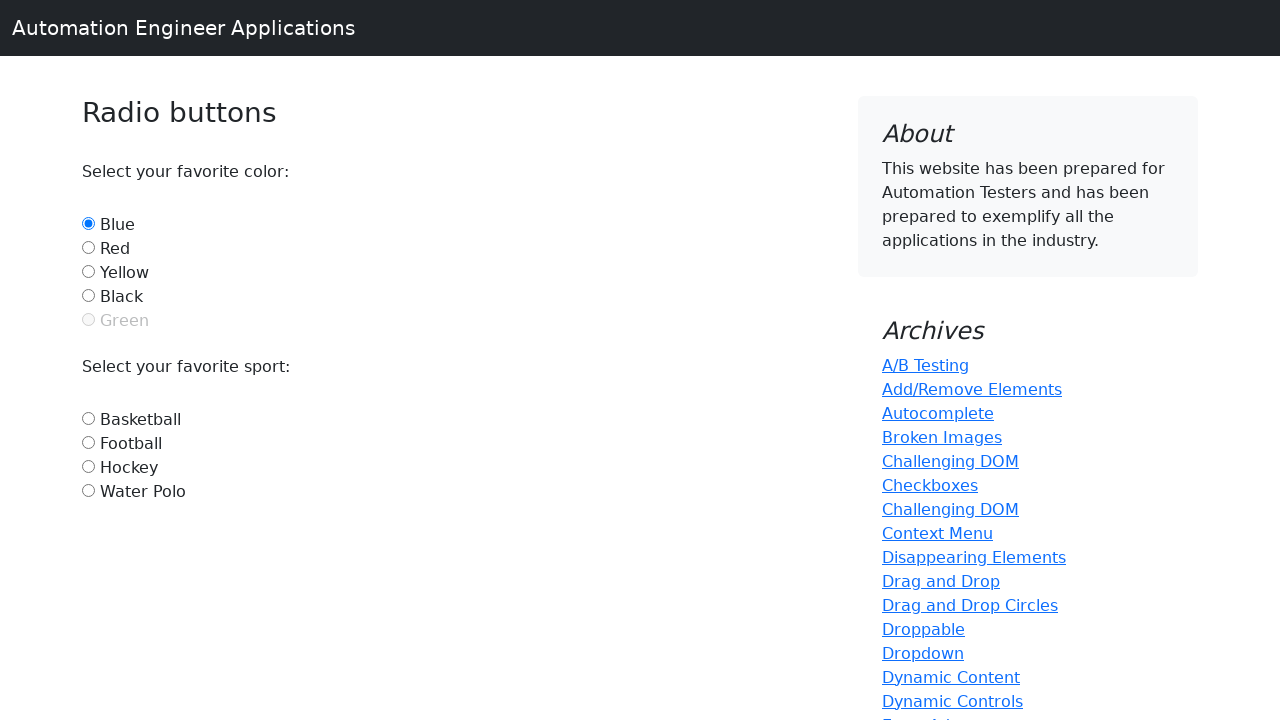

Clicked red color radio button at (88, 247) on #red
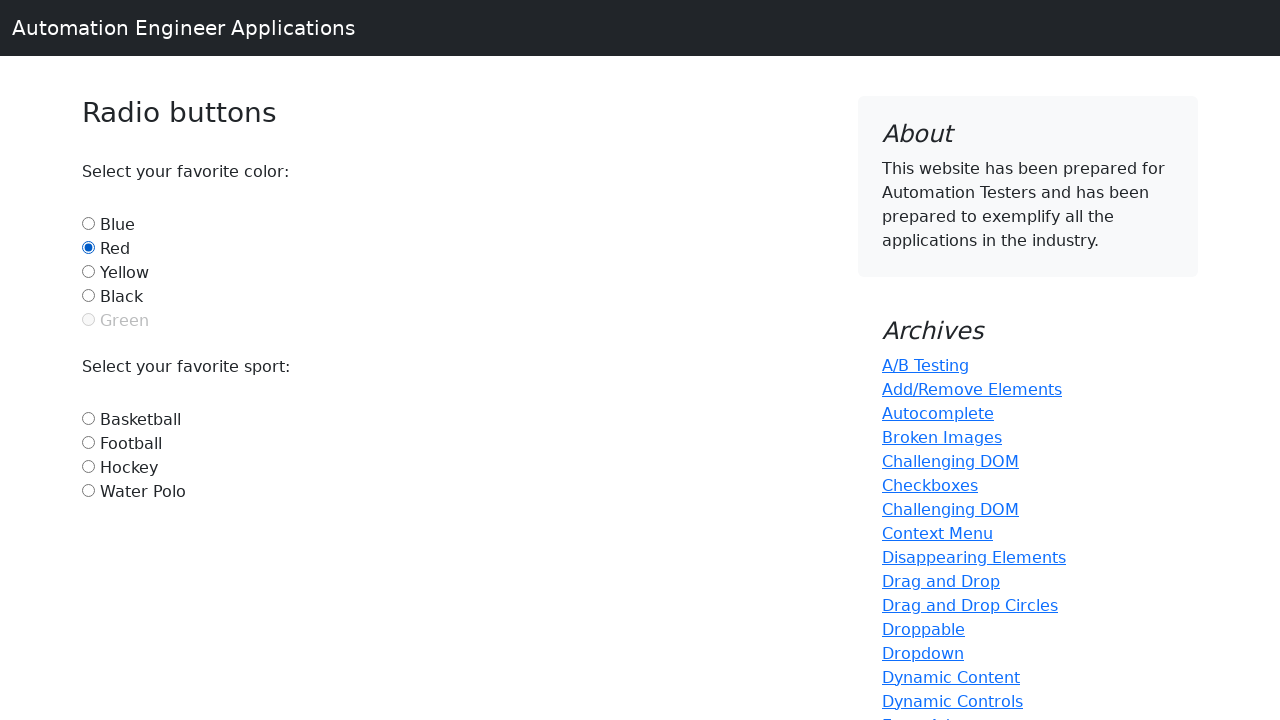

Verified red color option is selected
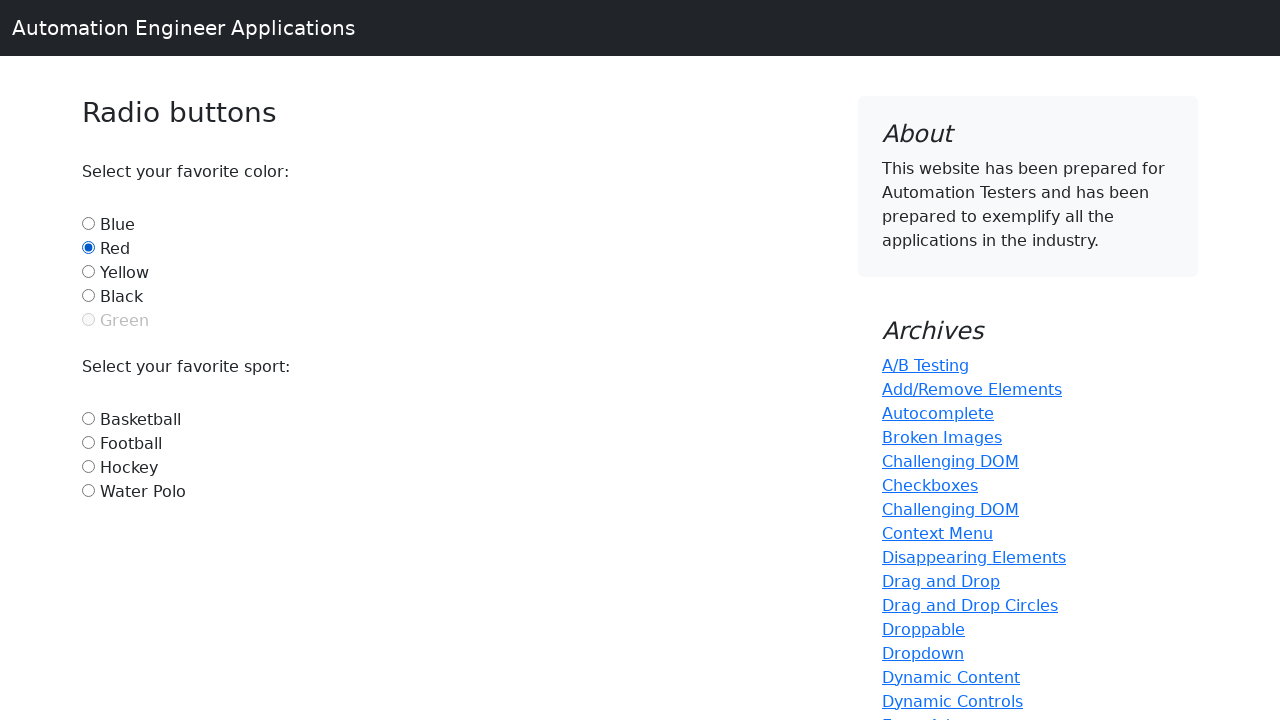

Clicked football sport radio button at (88, 442) on #football
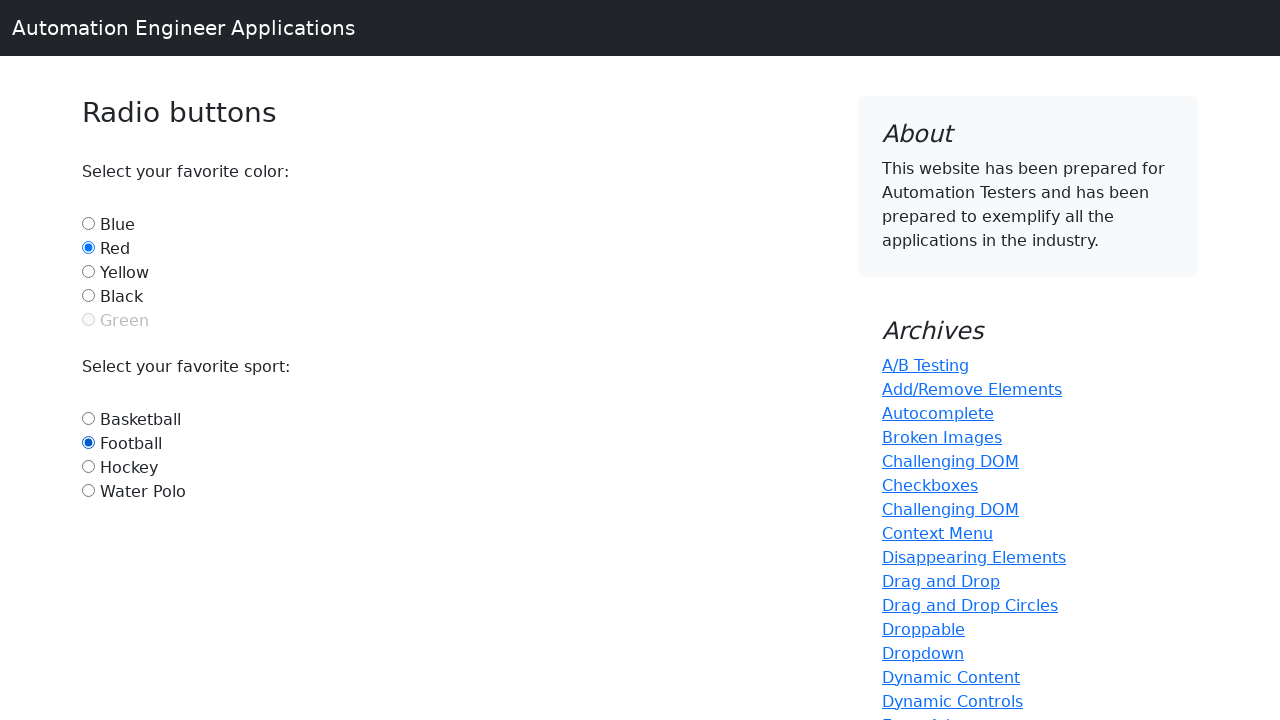

Verified football sport option is selected
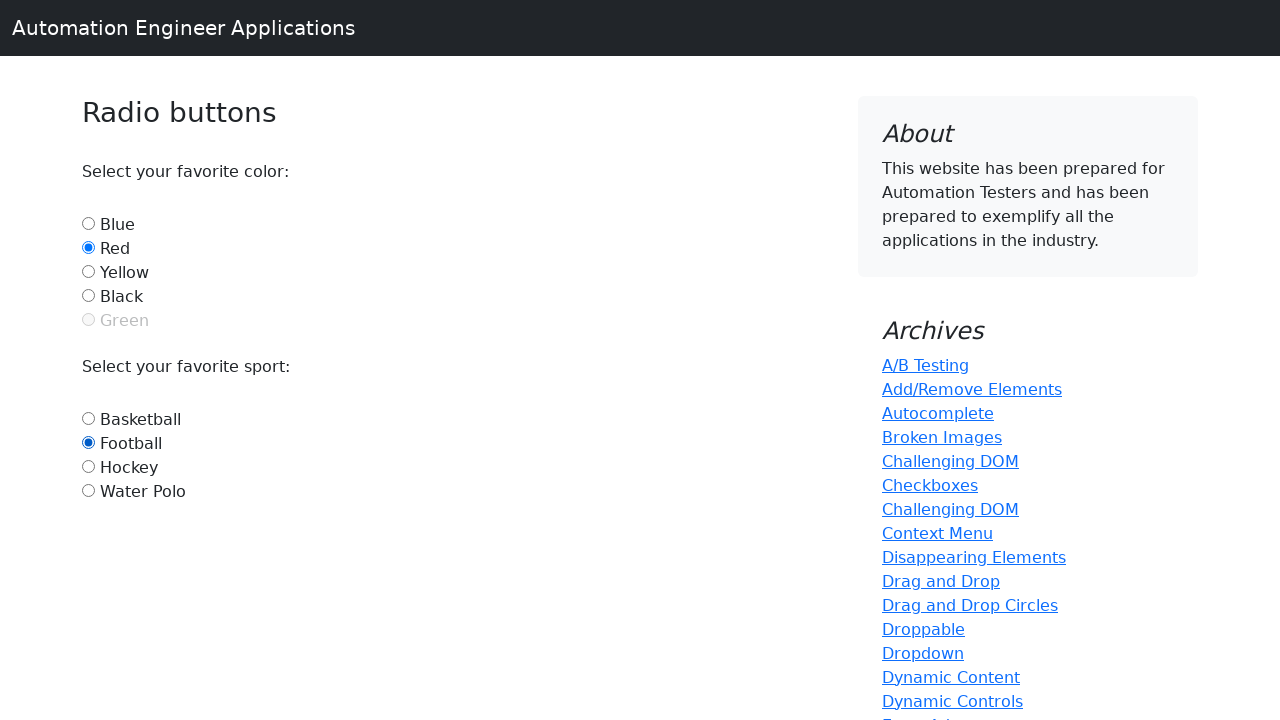

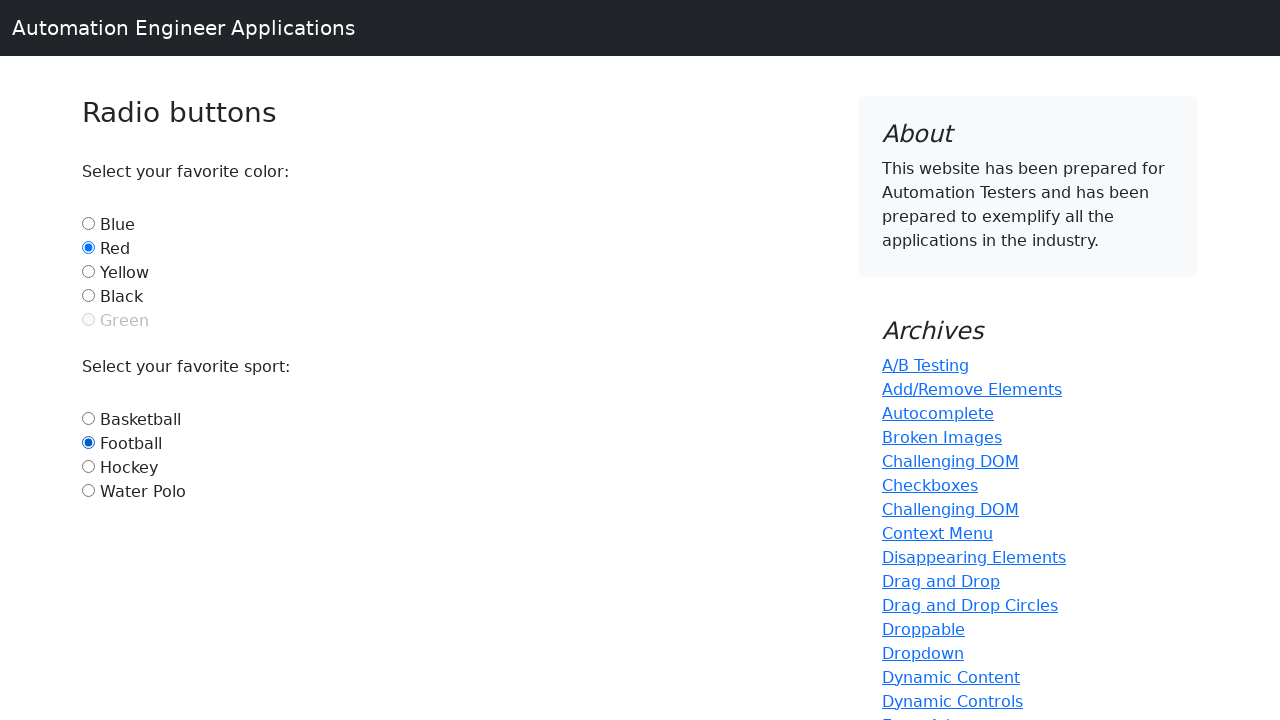